Navigates to Python.org and verifies that the upcoming events widget is displayed with event times and names

Starting URL: https://www.python.org/

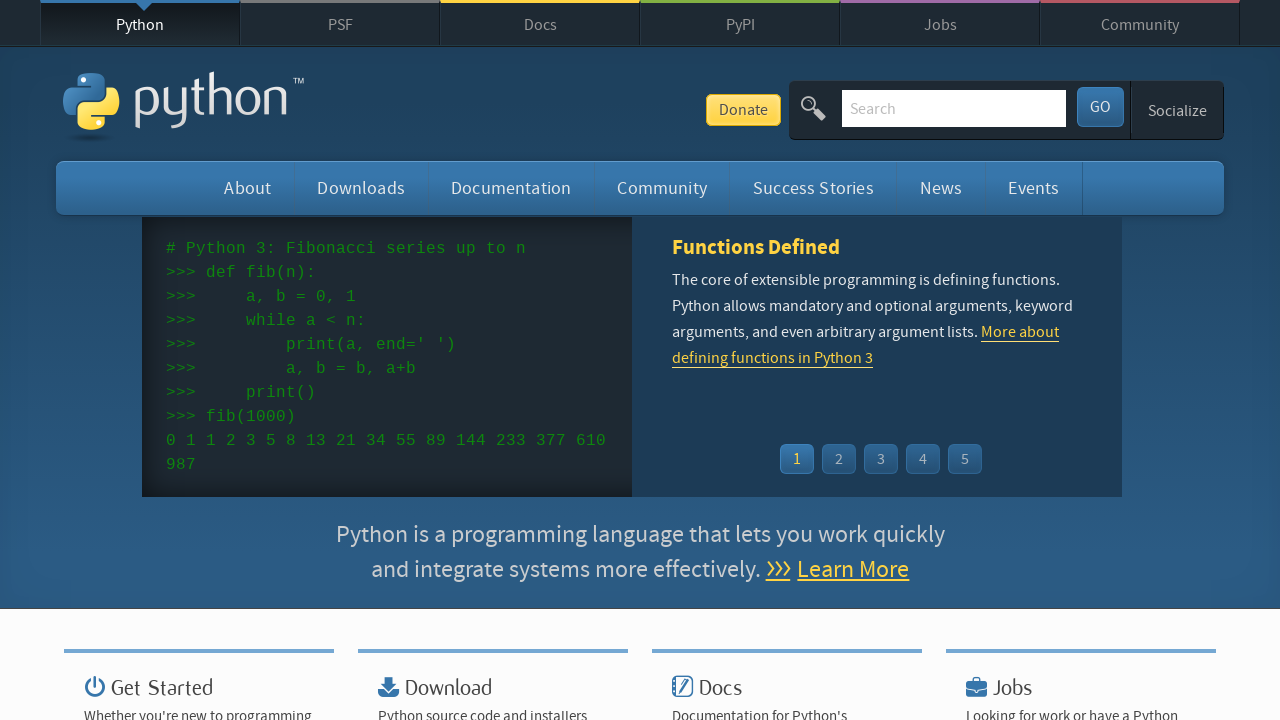

Navigated to https://www.python.org/
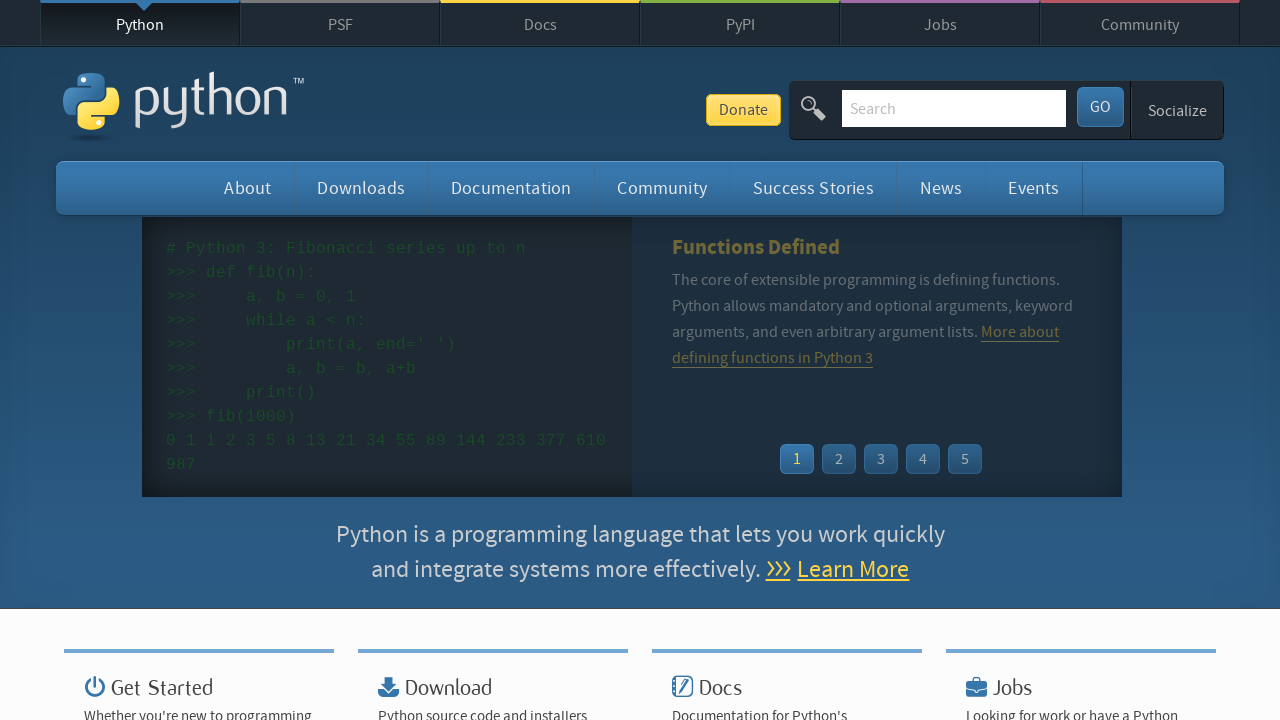

Event widget appeared on the page
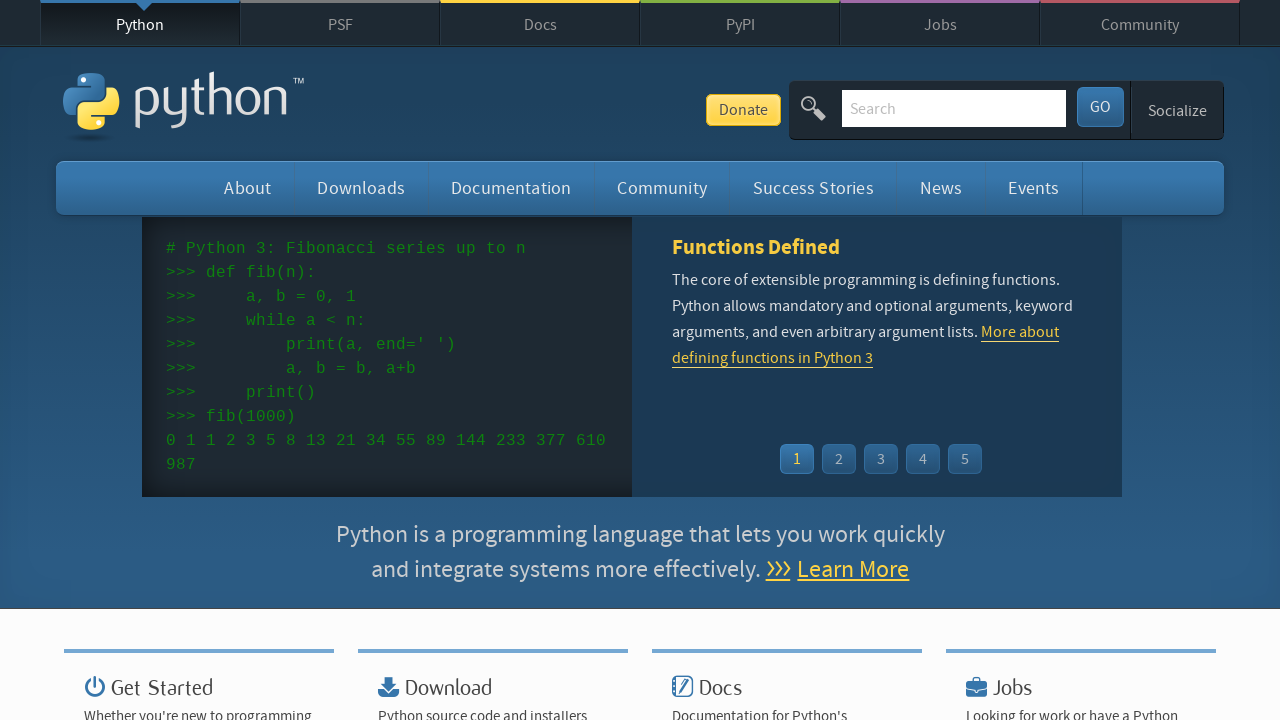

Event times are displayed in the widget
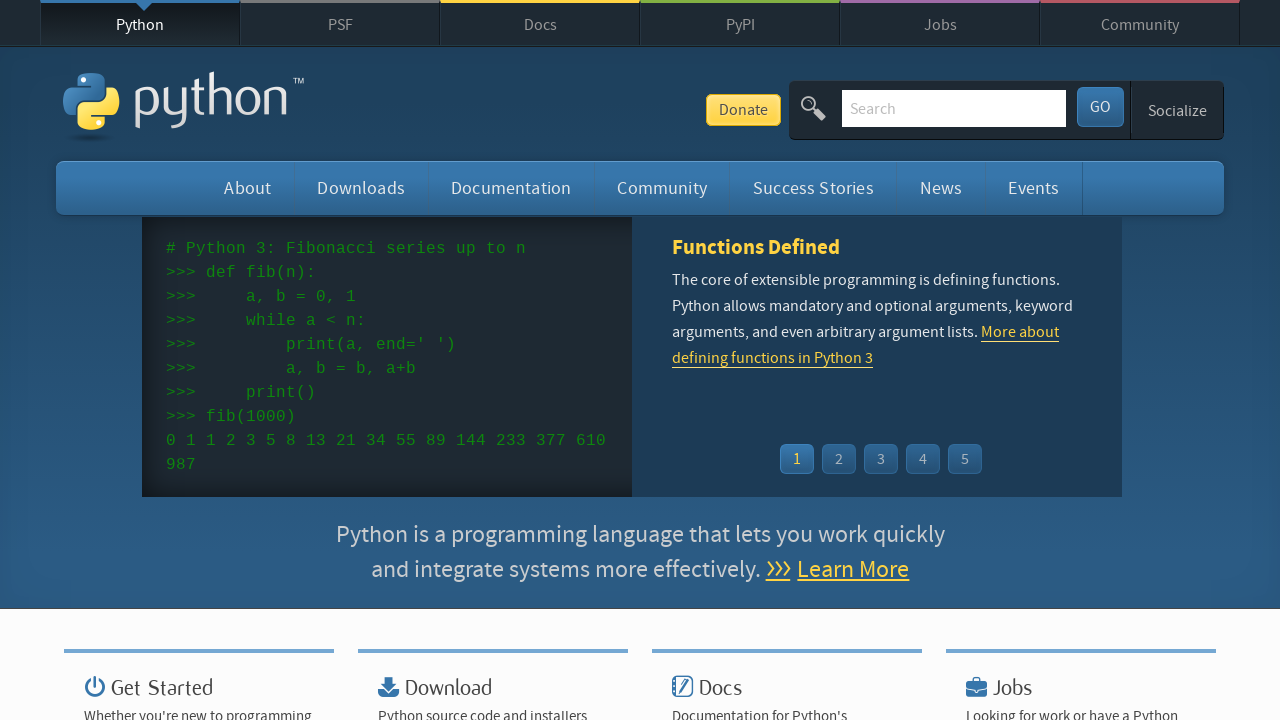

Event names/links are displayed in the widget
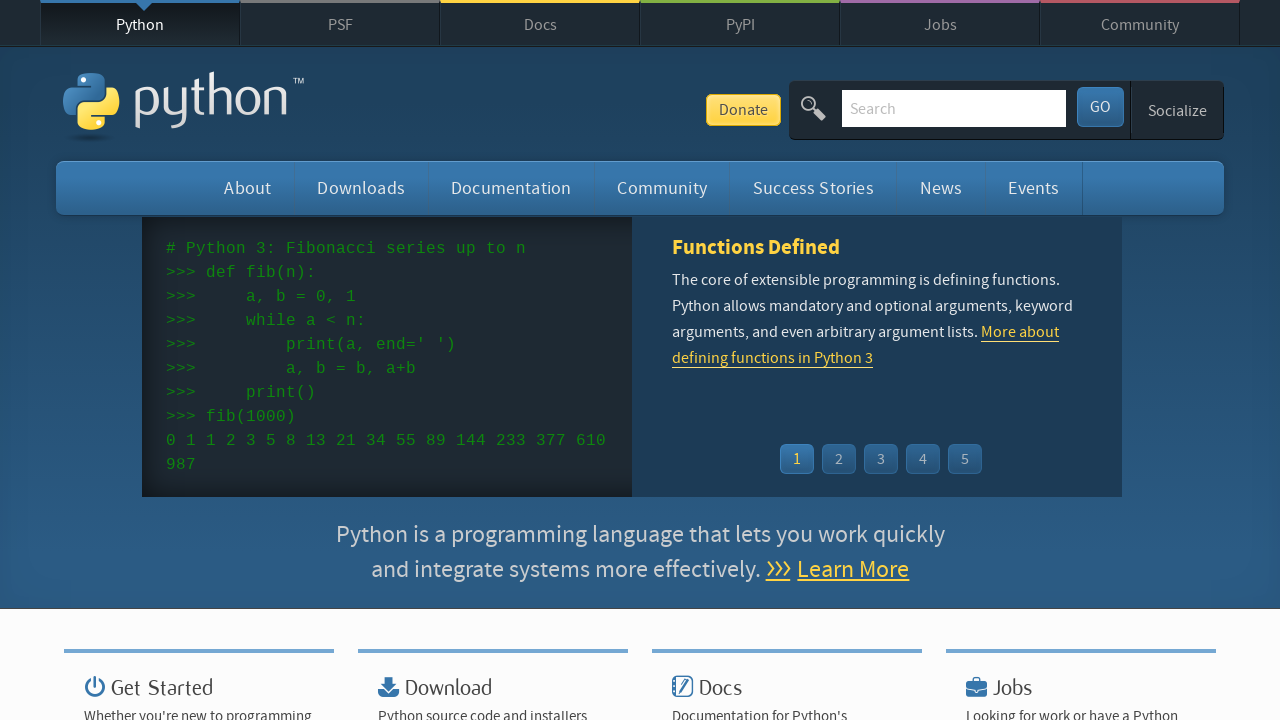

Verified that at least one event is present in the widget
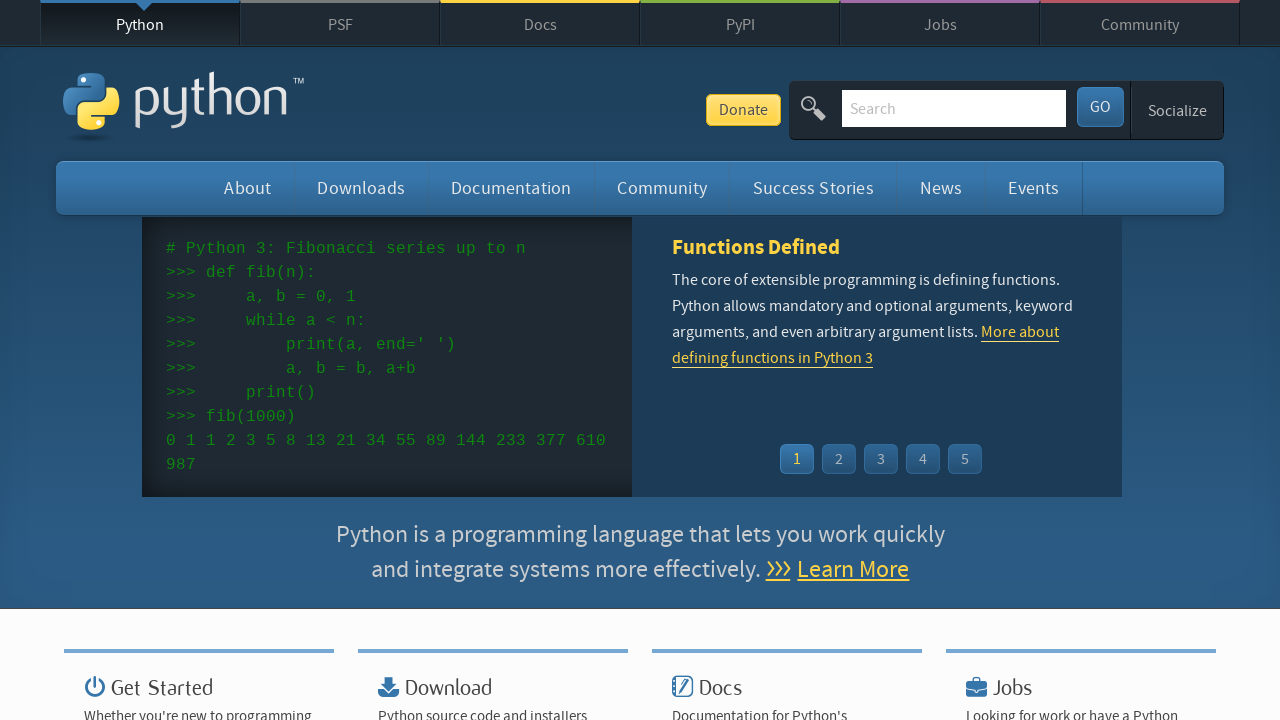

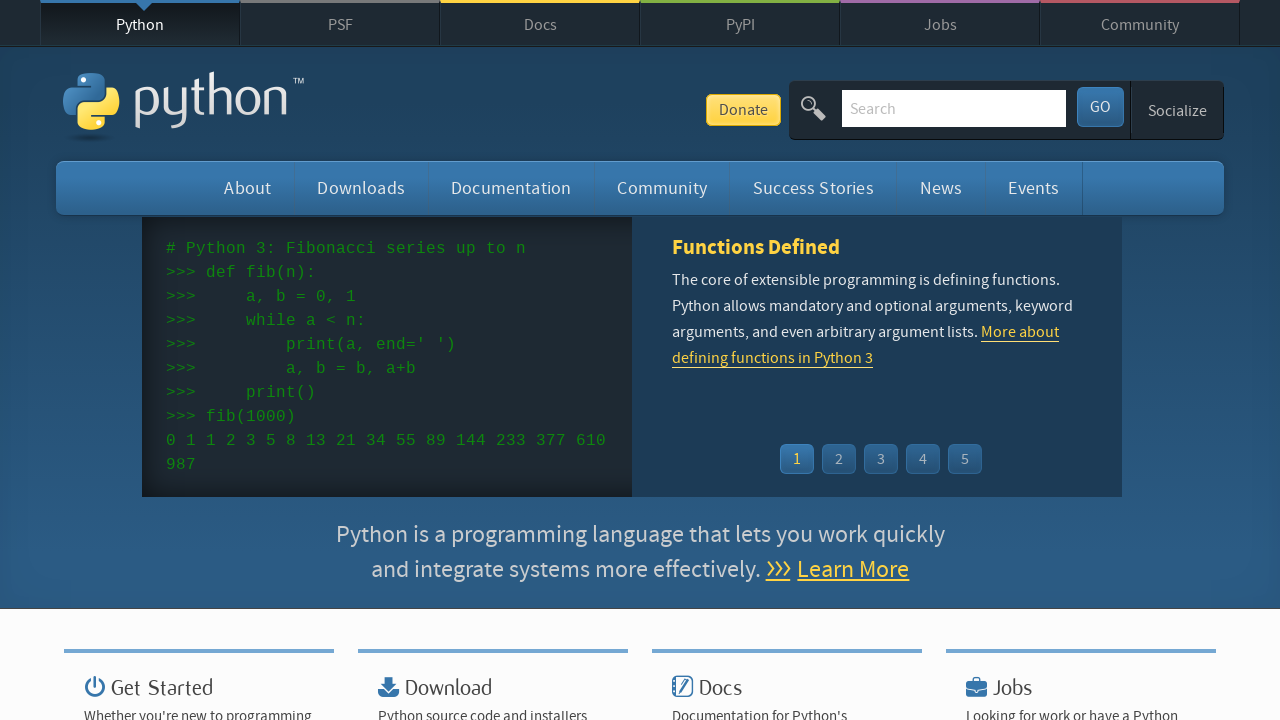